Navigates to the CURA Healthcare demo site and clicks the Make Appointment button to access the login page

Starting URL: https://katalon-demo-cura.herokuapp.com/

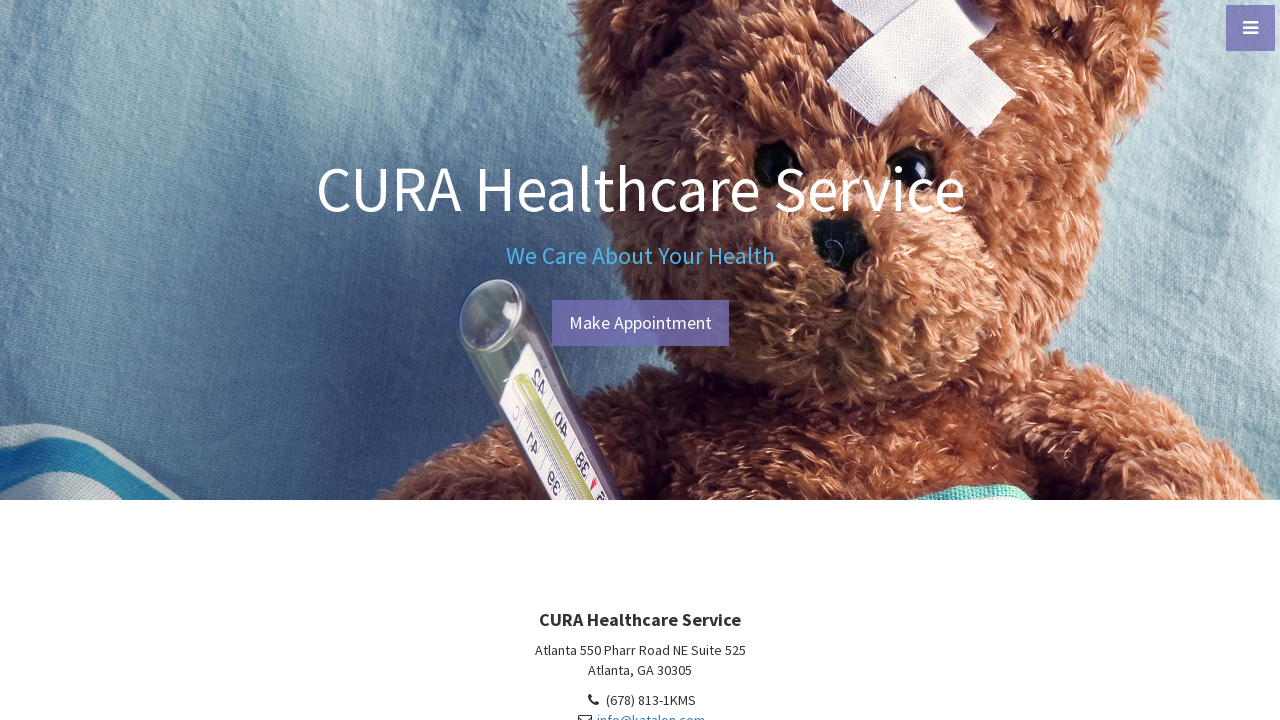

Navigated to CURA Healthcare demo site
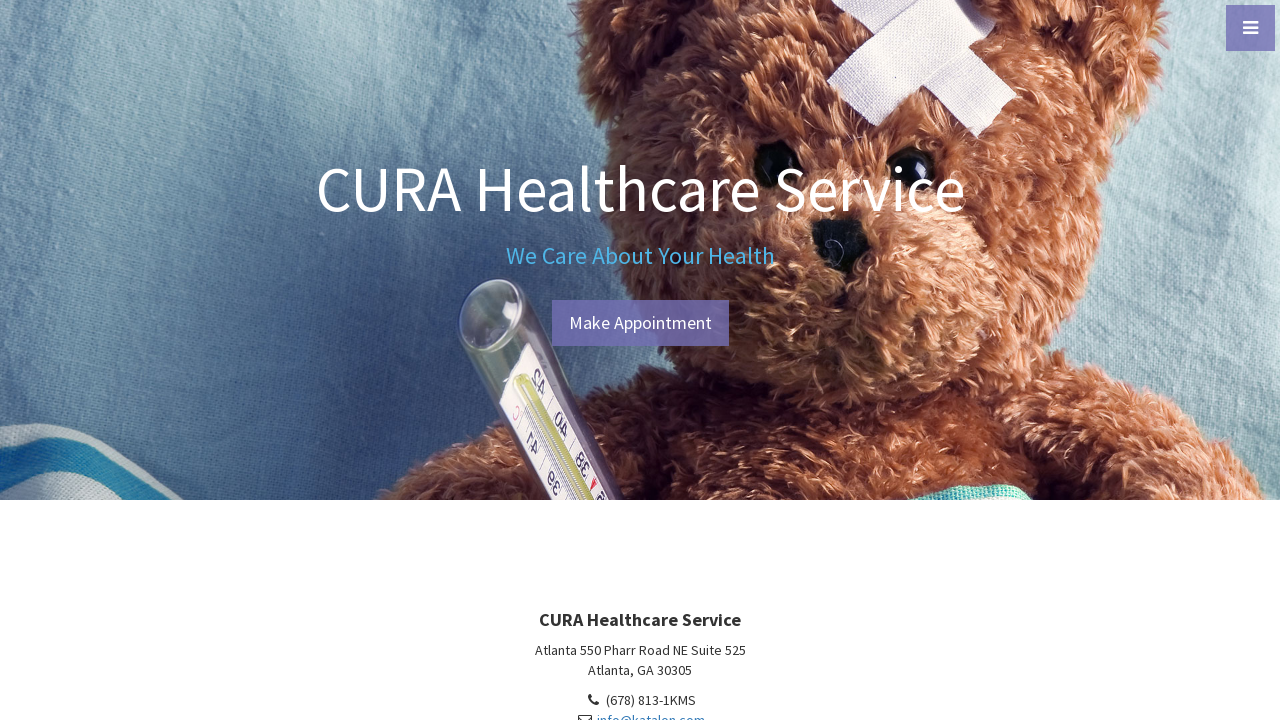

Located all anchor tags on the page
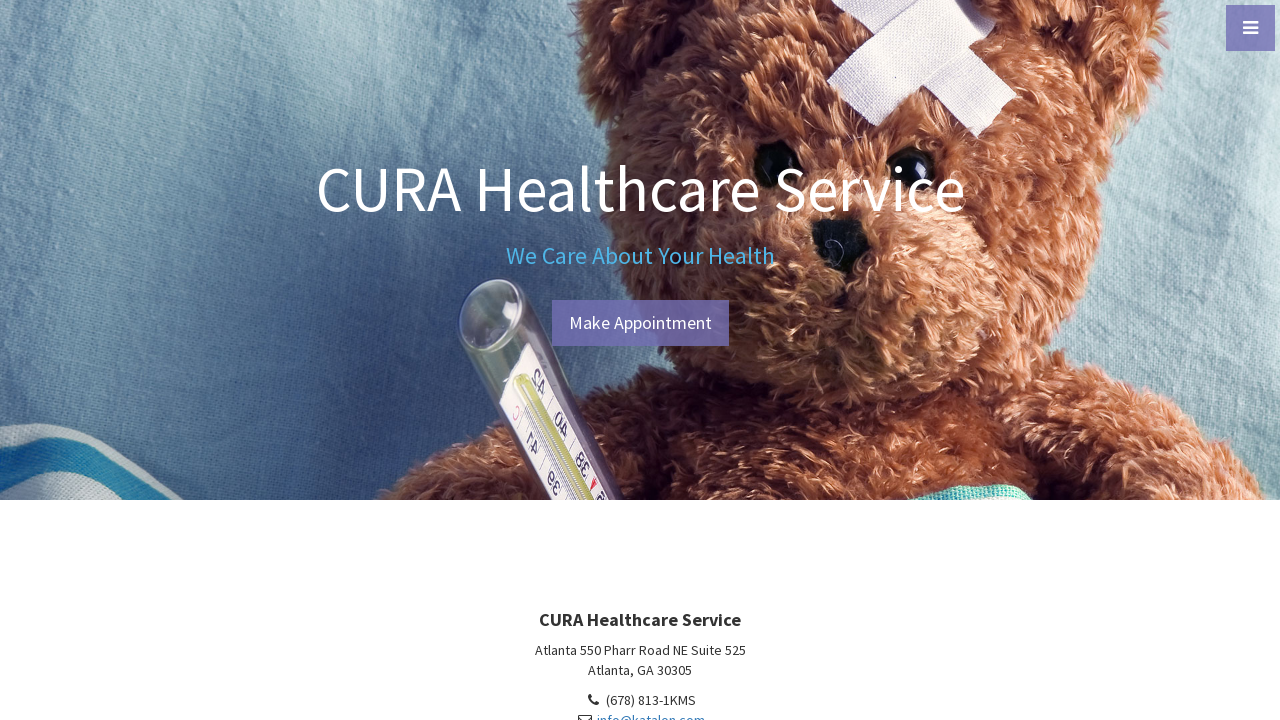

Clicked Make Appointment button at (640, 323) on a >> nth=5
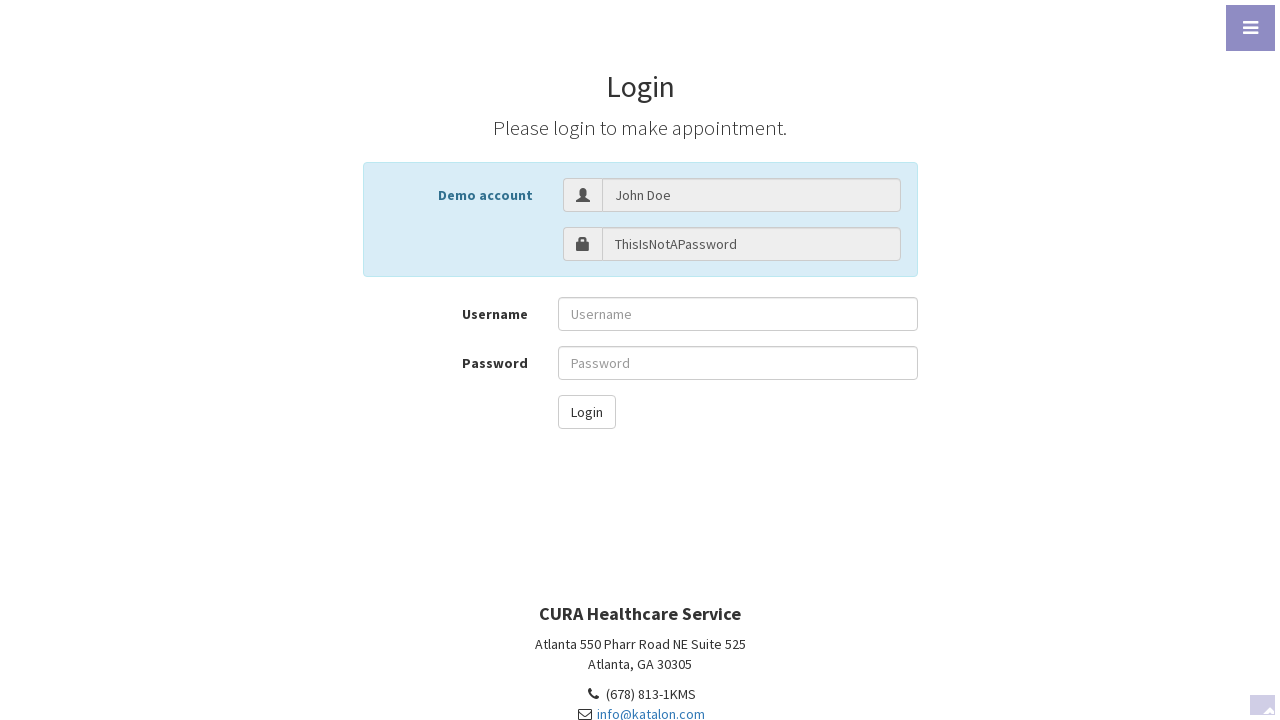

Waited for page to load and network idle state reached
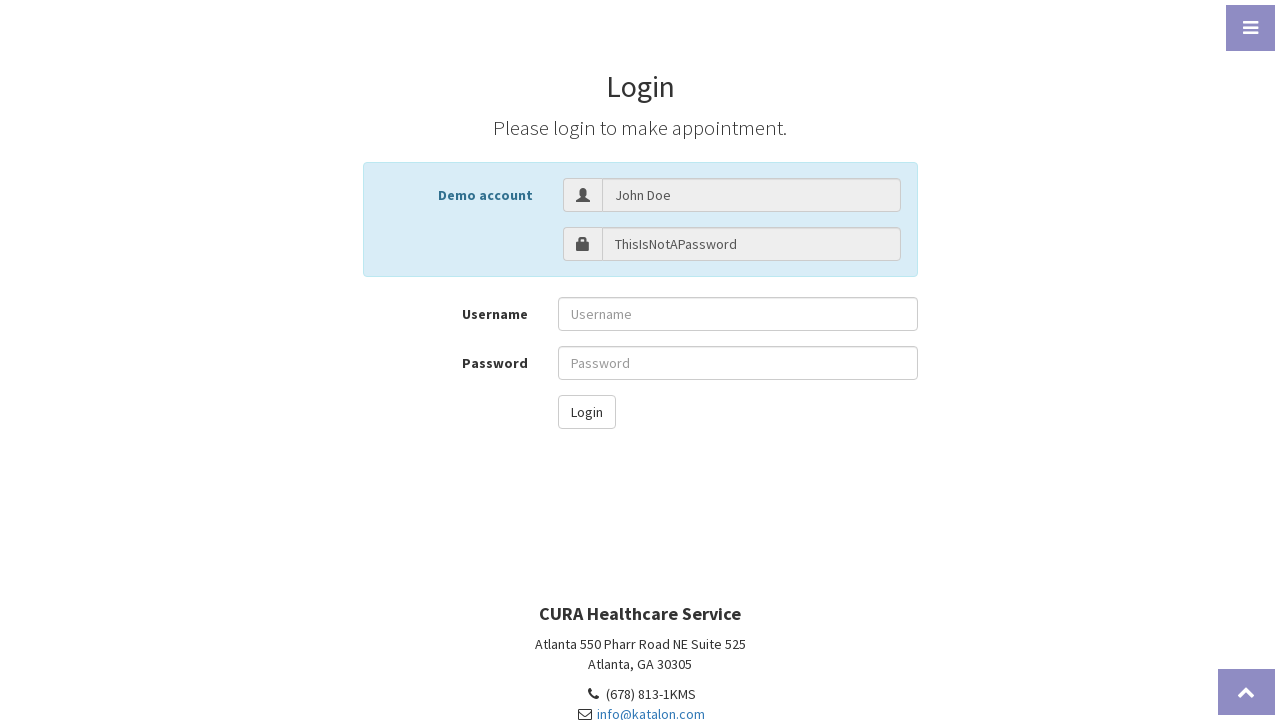

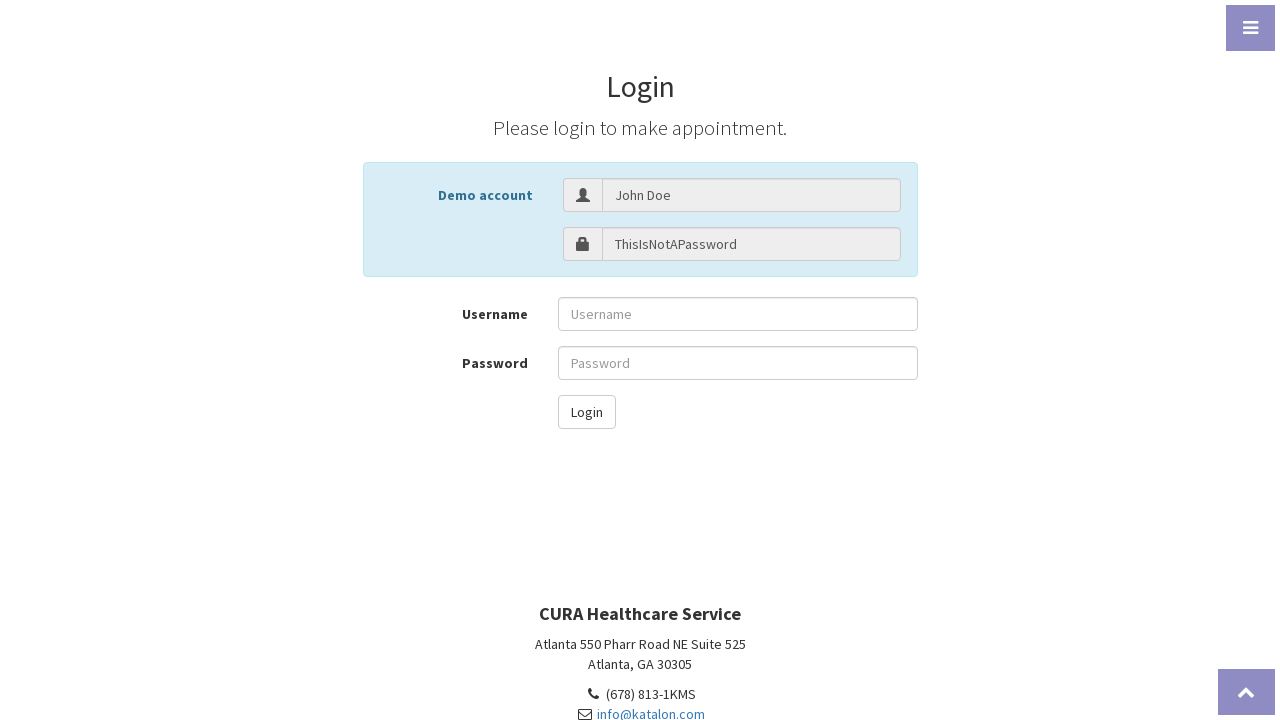